Tests dynamic loading functionality by clicking a start button and waiting for a finish message to appear, then verifying the displayed text is "Hello World!"

Starting URL: http://the-internet.herokuapp.com/dynamic_loading/2

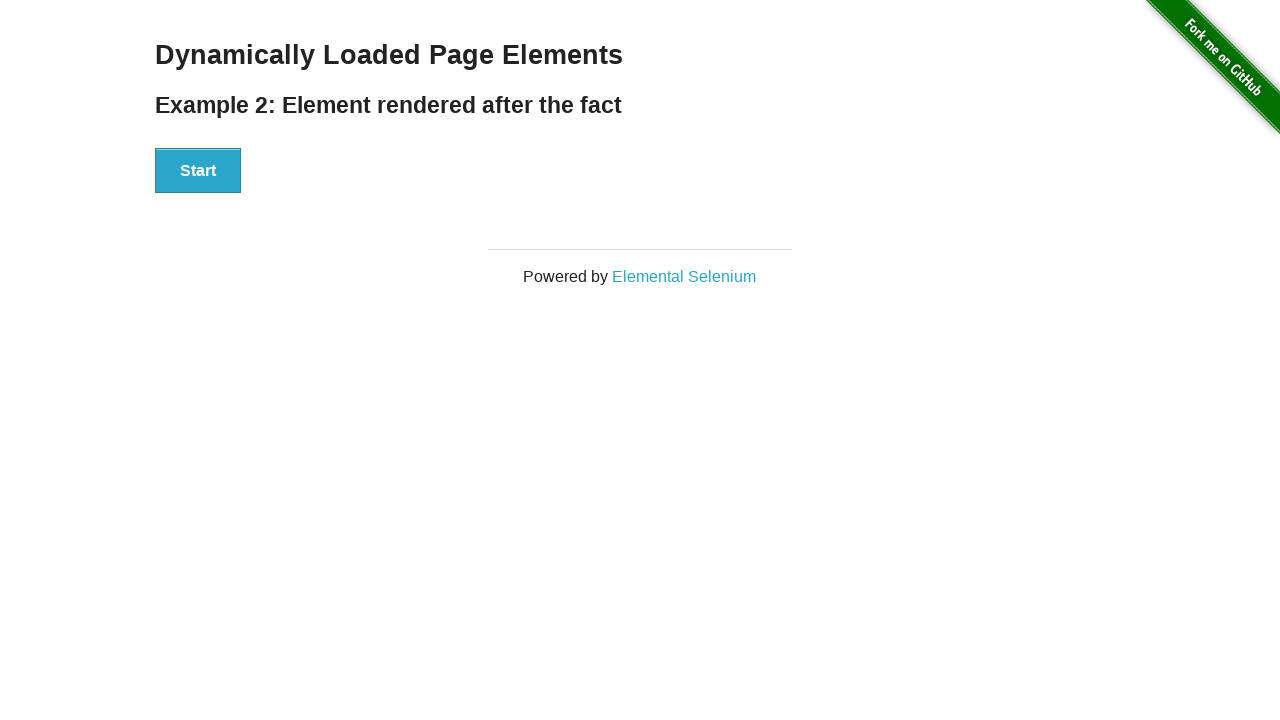

Clicked start button to initiate dynamic loading at (198, 171) on #start button
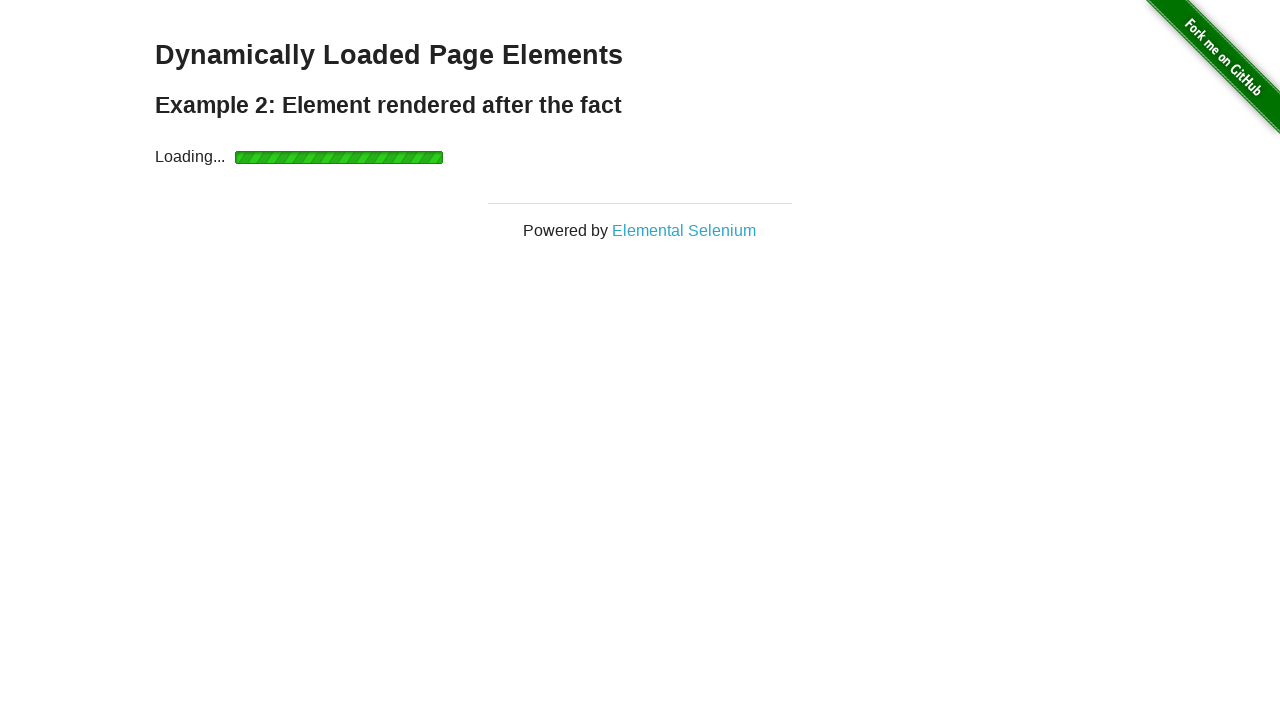

Waited for finish element to become visible
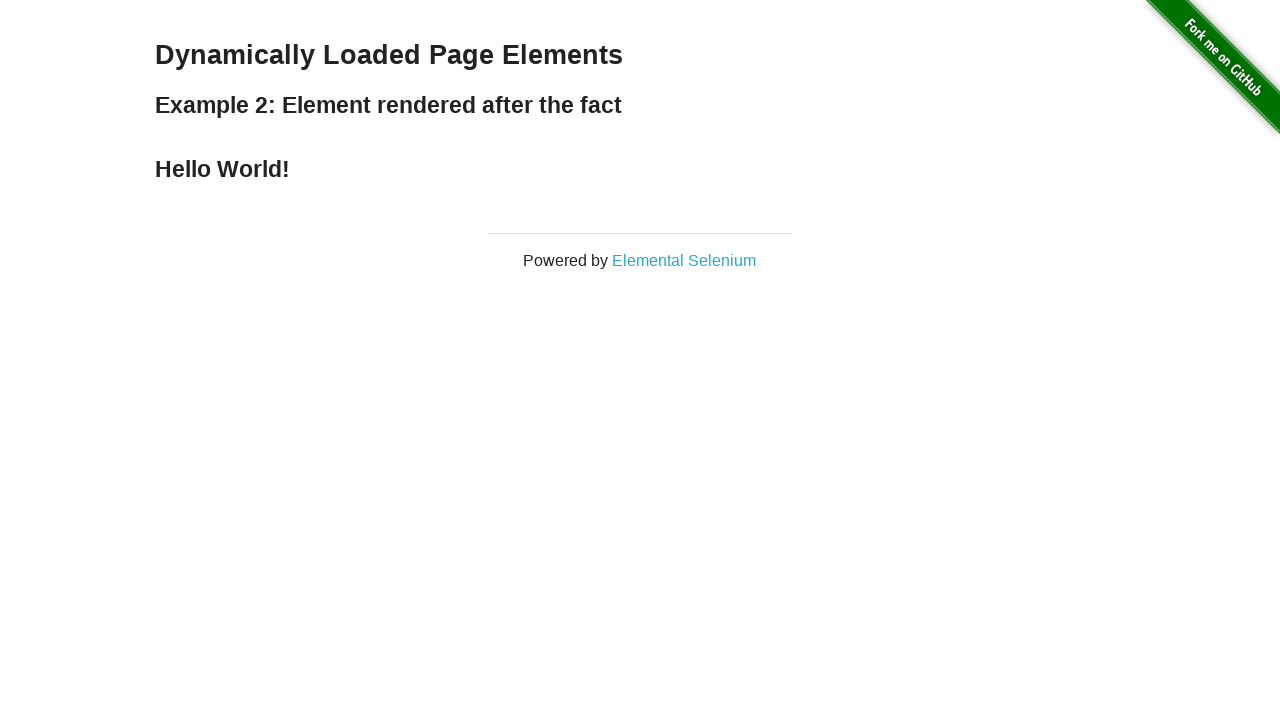

Located the finish element
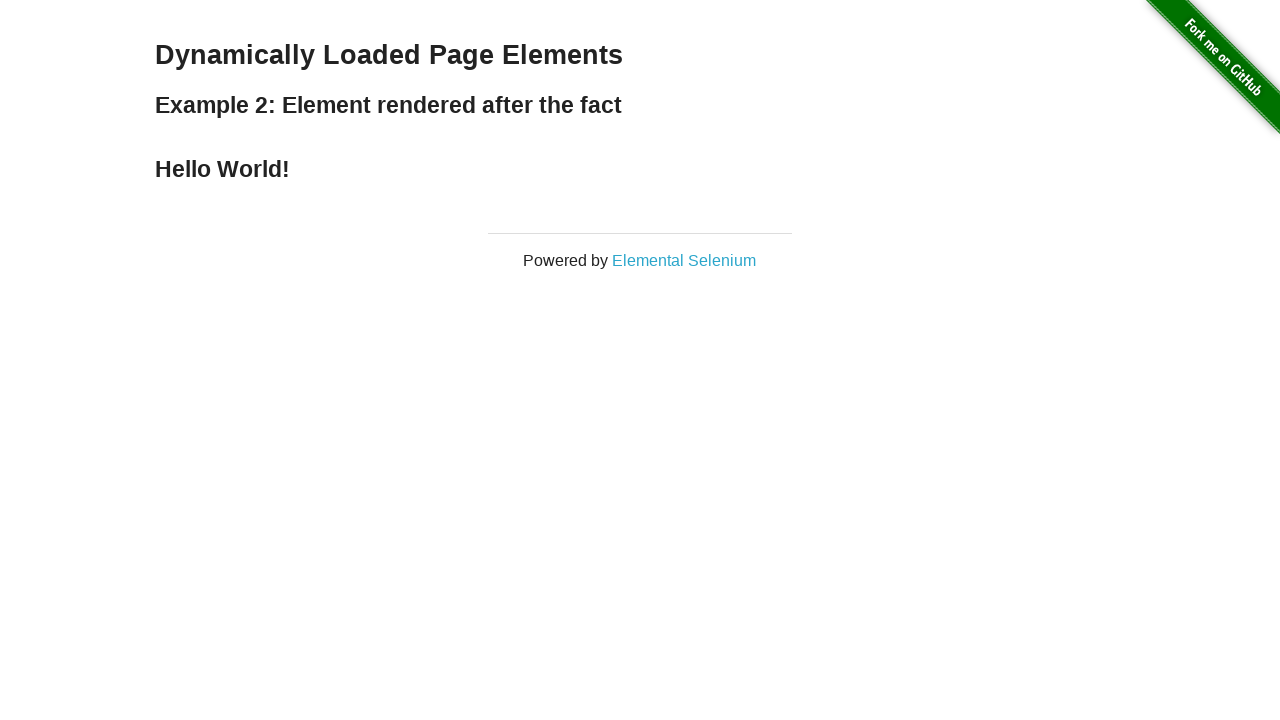

Confirmed finish element is visible - 'Hello World!' message displayed
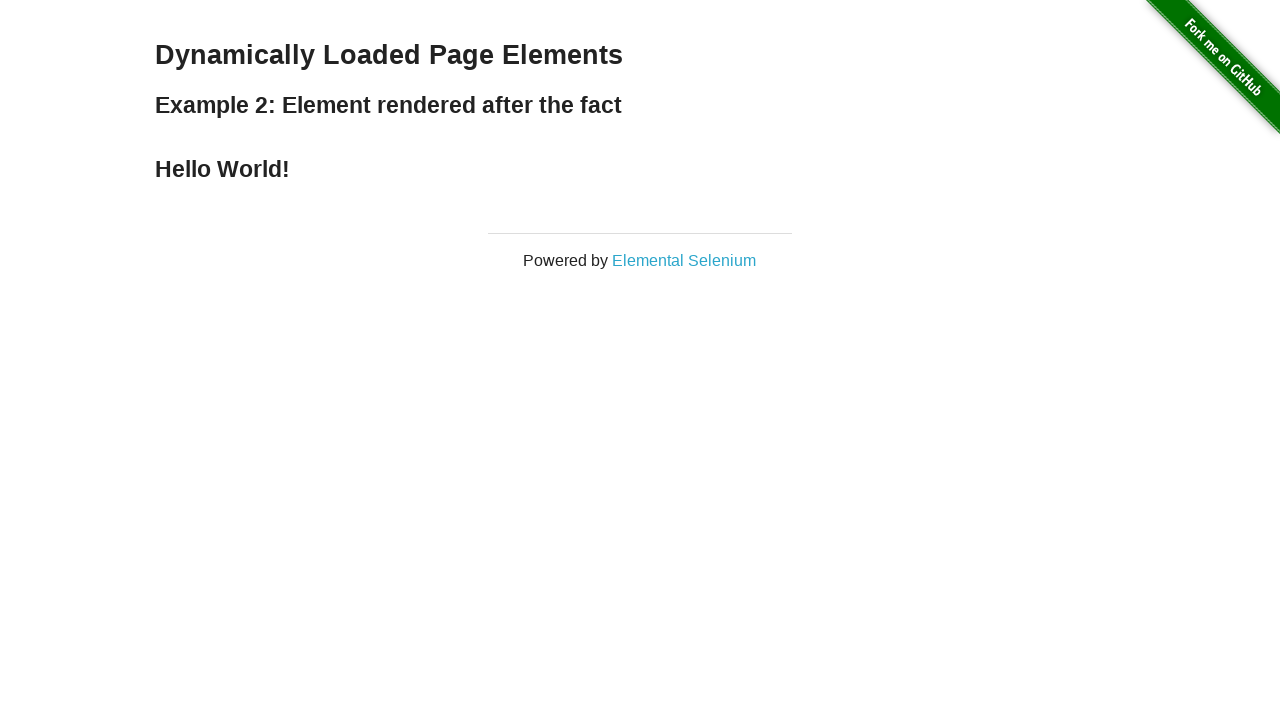

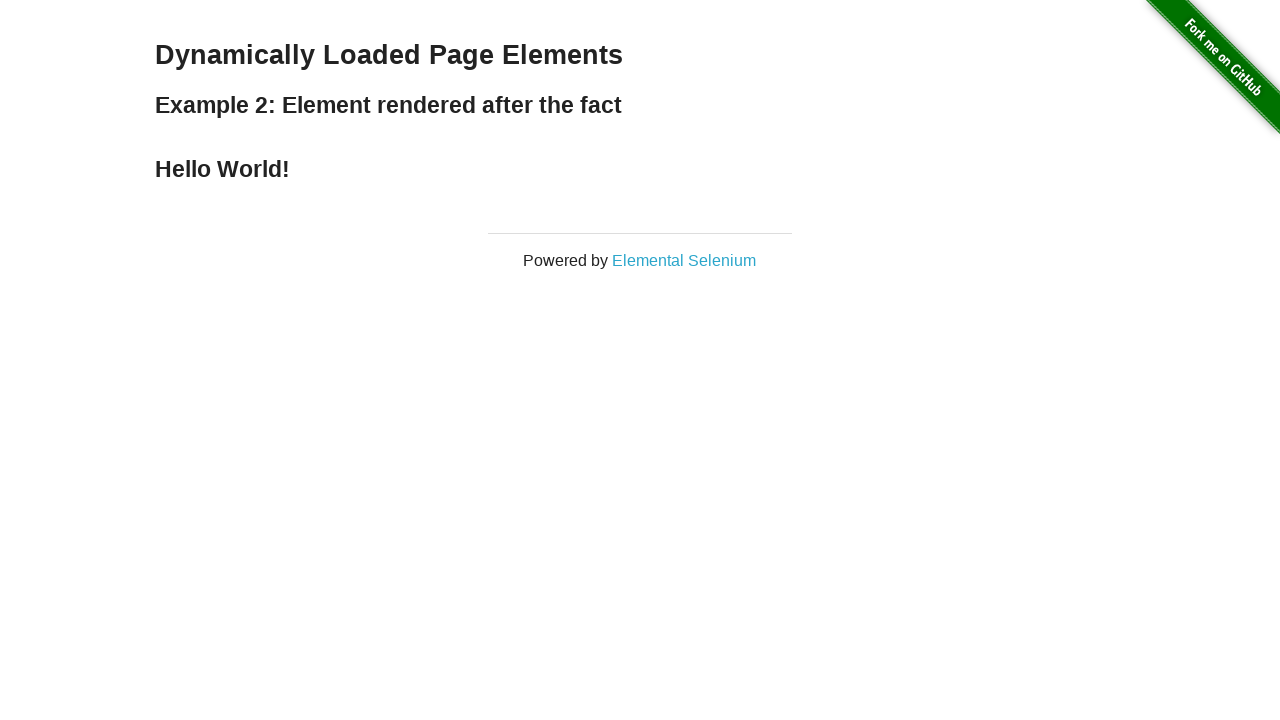